Tests back and forth navigation by clicking on "A/B Testing" link, verifying the page title, navigating back, and verifying the home page title

Starting URL: https://practice.cydeo.com

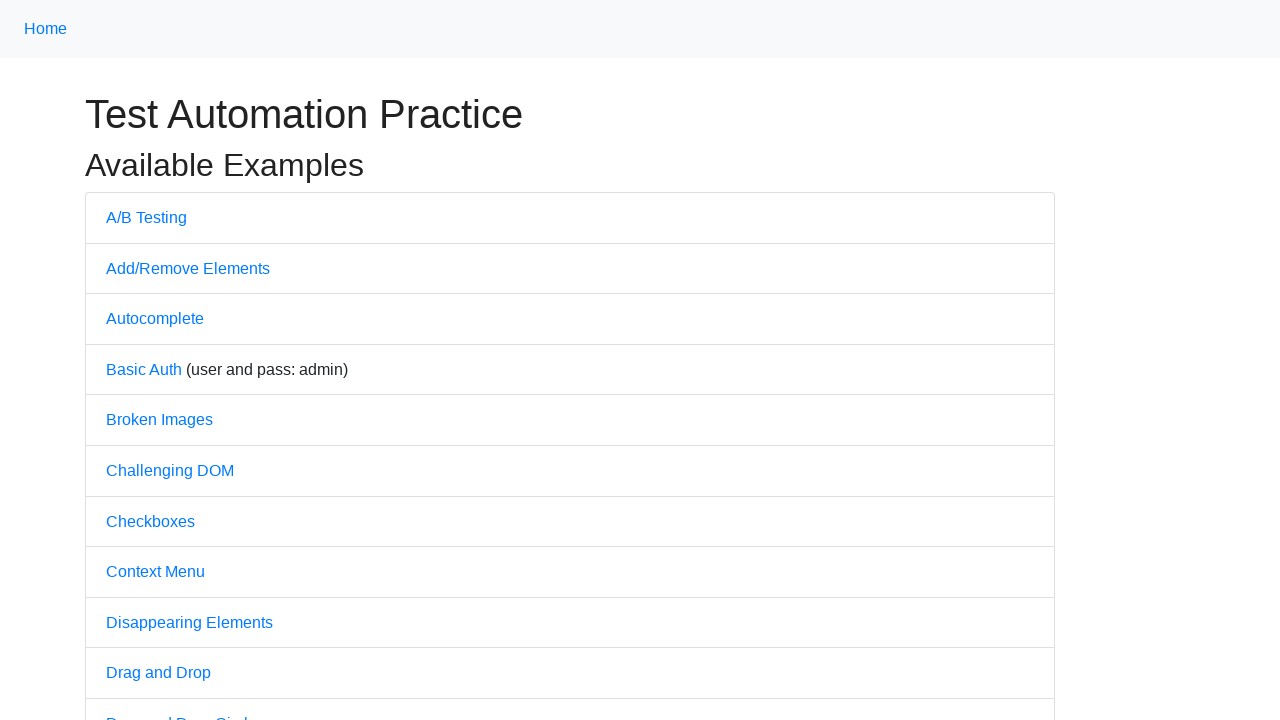

Clicked on 'A/B Testing' link at (146, 217) on a:text('A/B Testing')
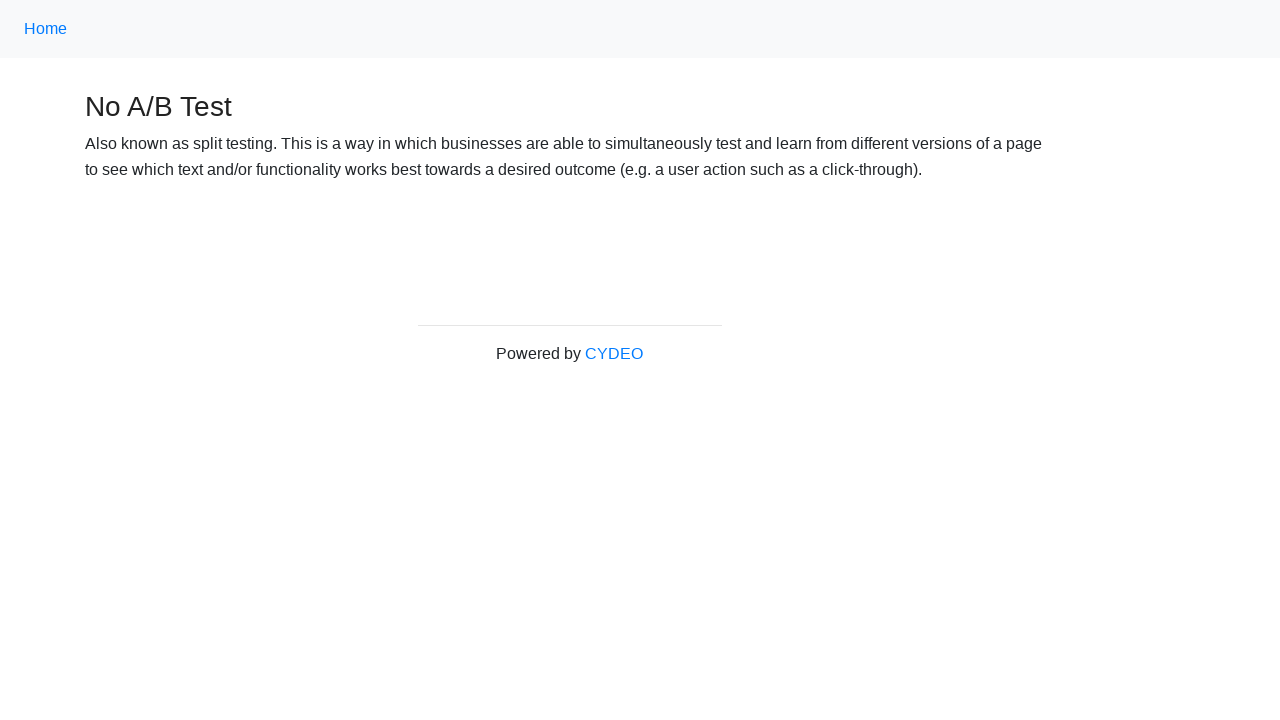

Waited for 'A/B Testing' page to load
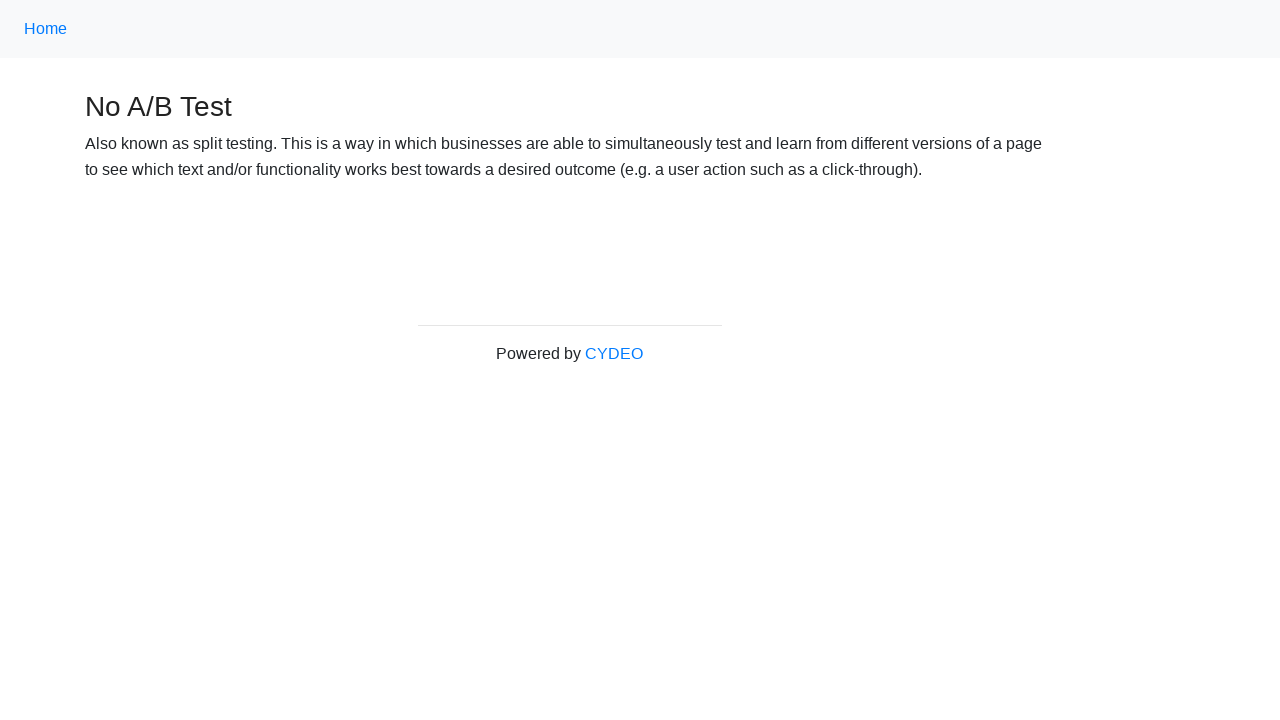

Verified page title contains 'No A/B Test'
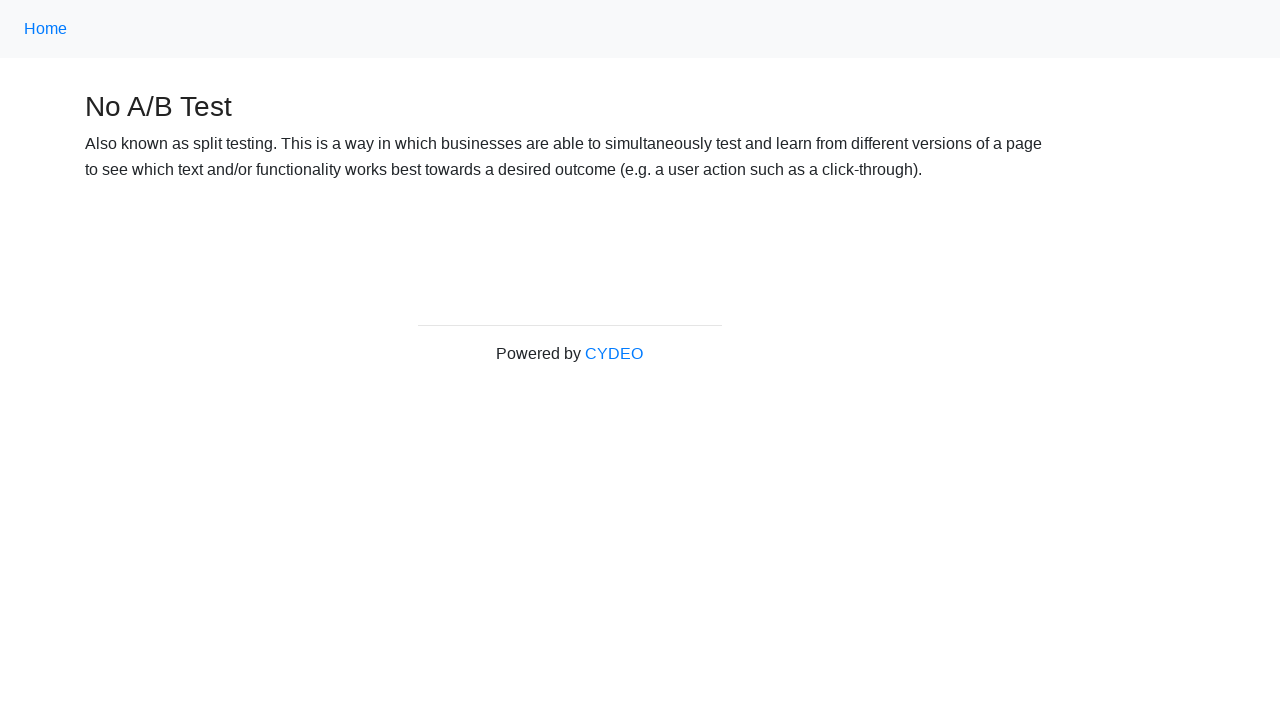

Navigated back to home page
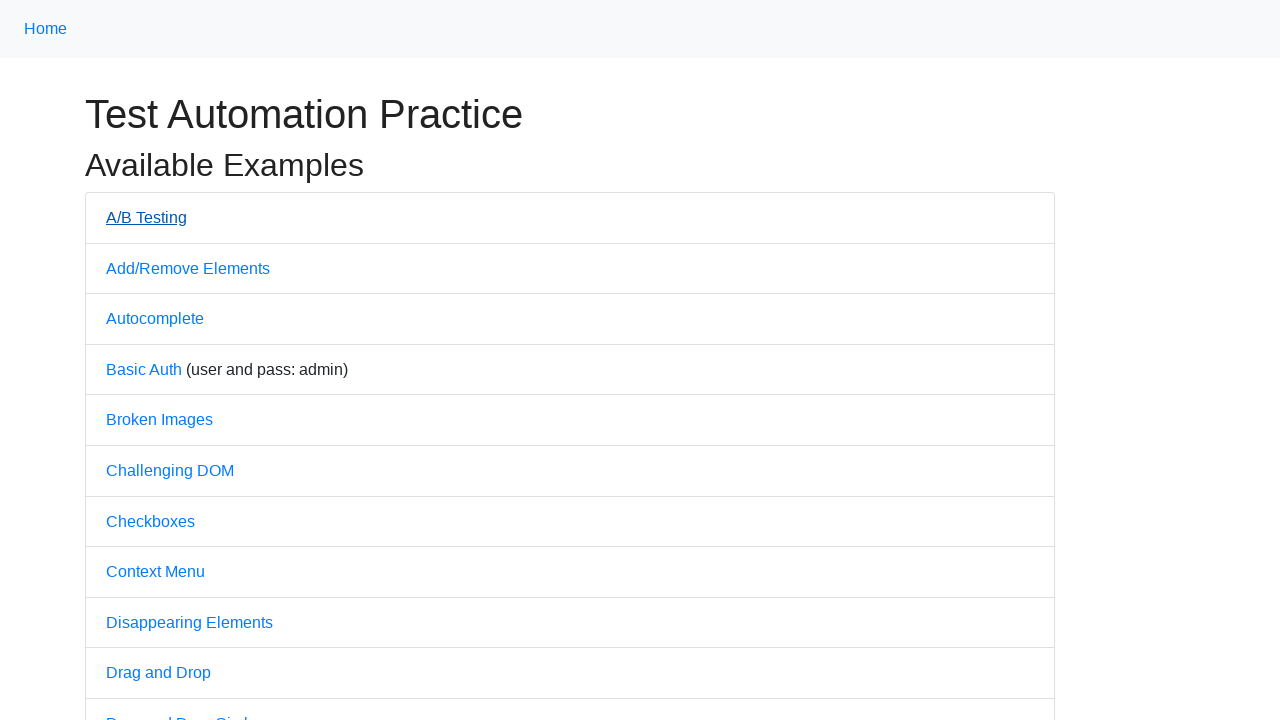

Waited for home page to load
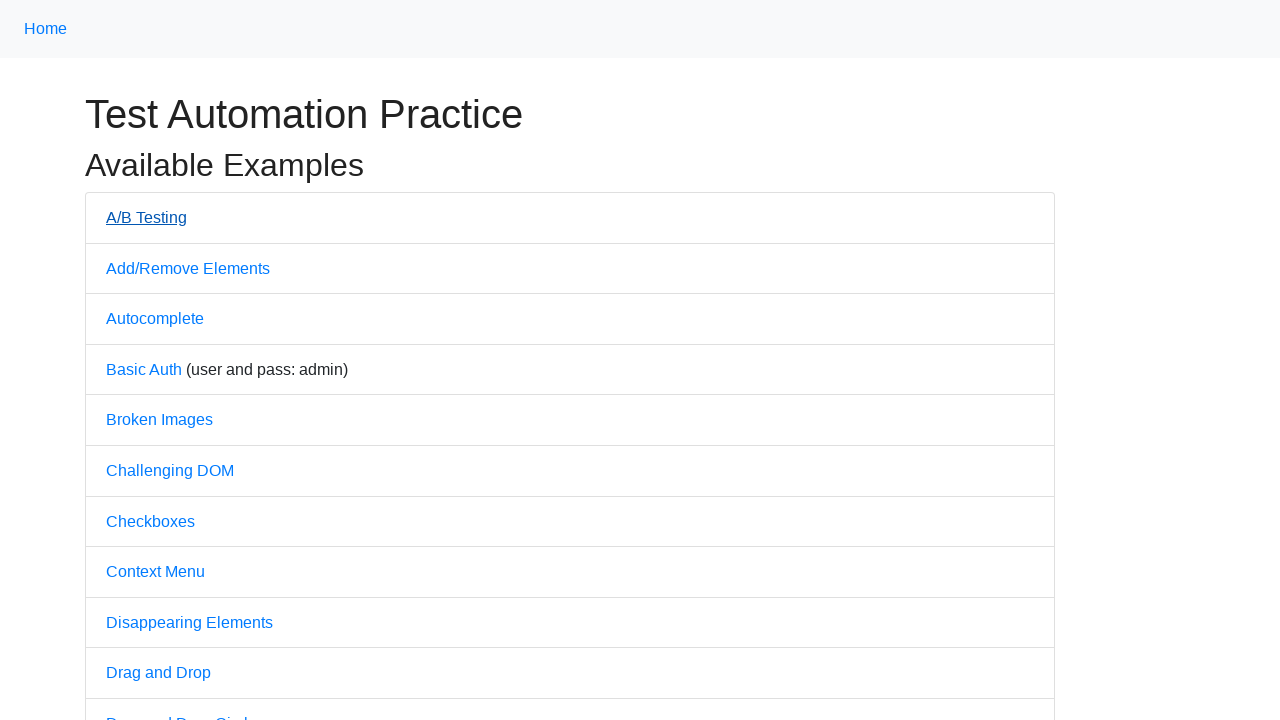

Verified home page title contains 'Practice'
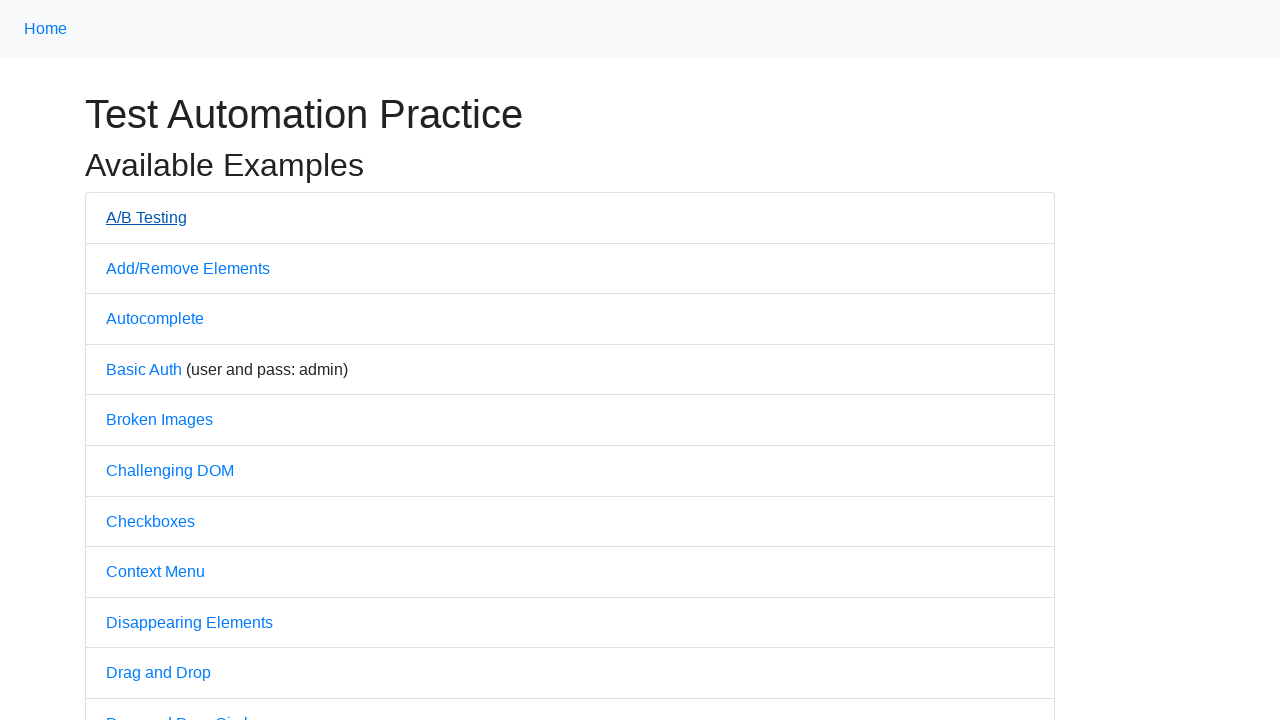

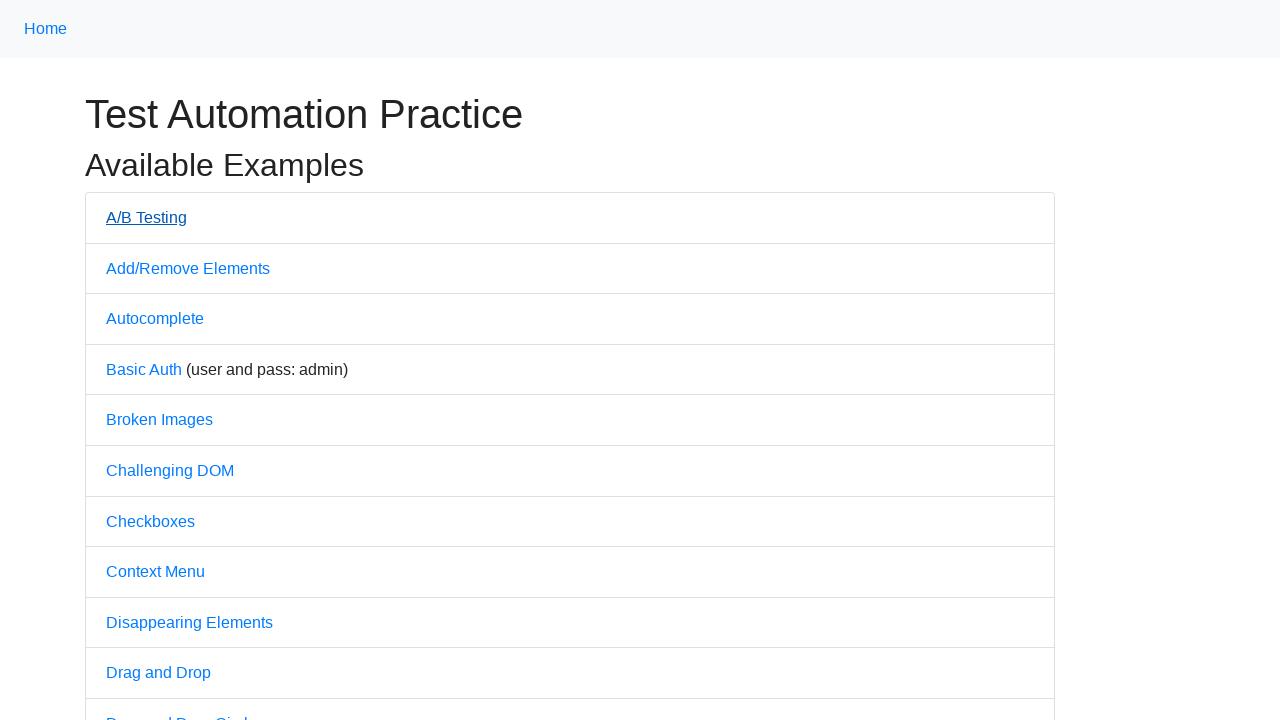